Tests text area functionality on a blog page by clicking on a text area, entering text, and verifying the text was successfully added. Also verifies the page title matches the expected value.

Starting URL: https://omayo.blogspot.com/

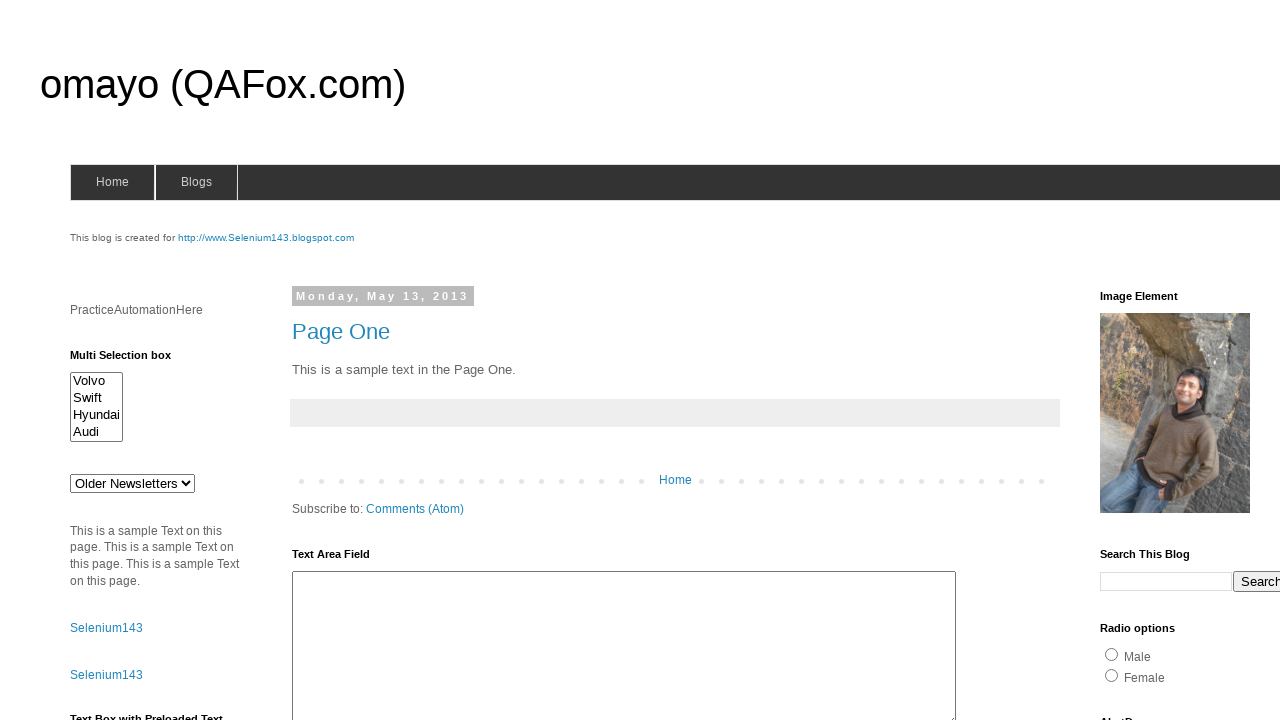

Text area #ta1 is visible and ready
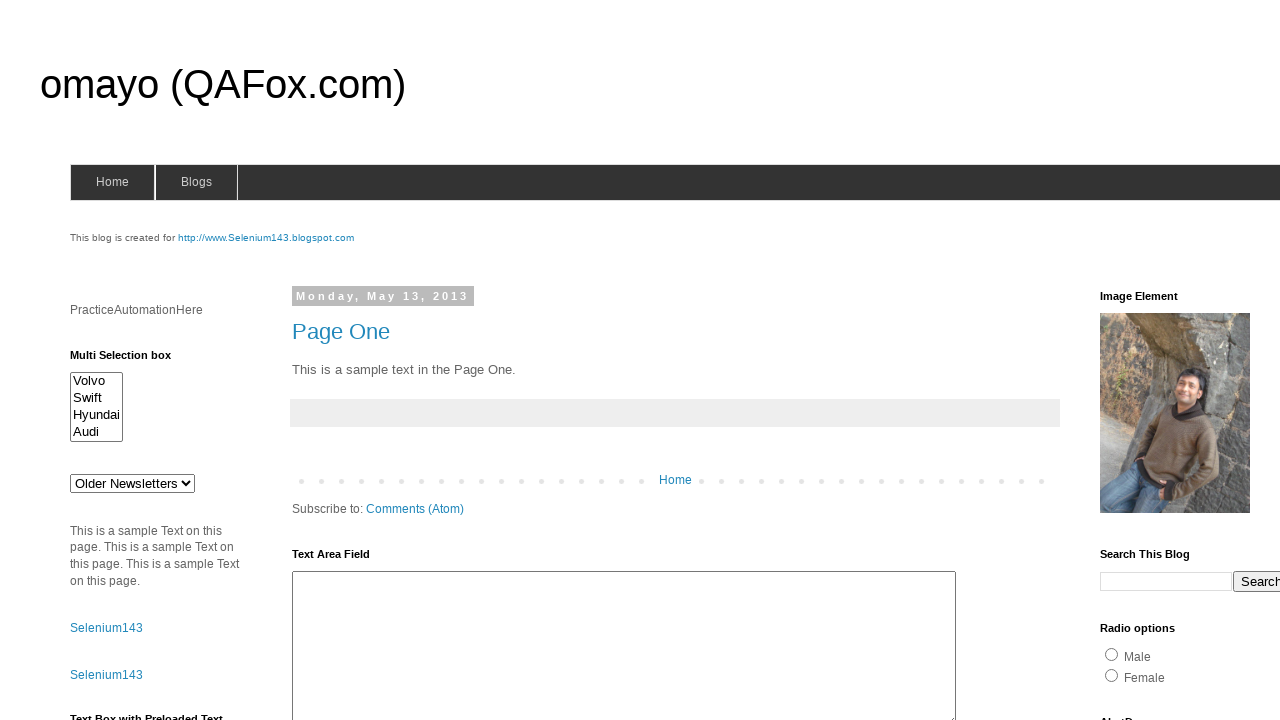

Clicked on text area #ta1 to focus it at (624, 643) on #ta1
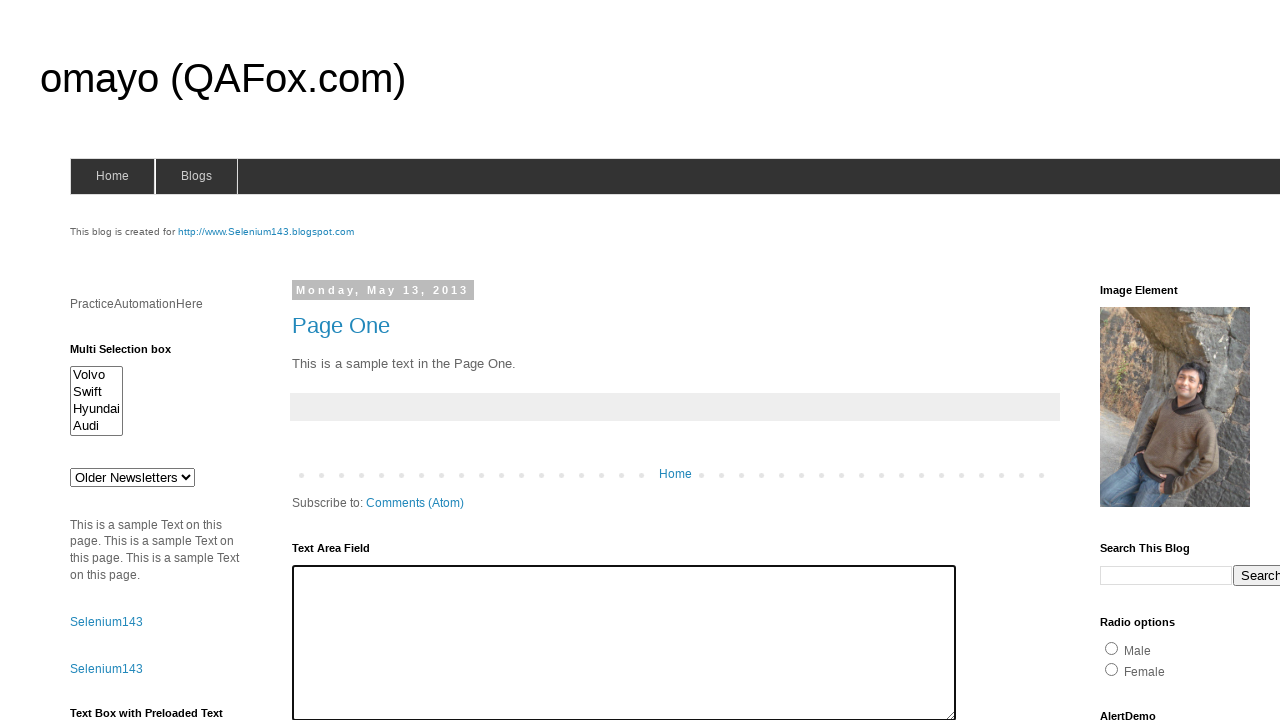

Filled text area with 'I love web pages!' on #ta1
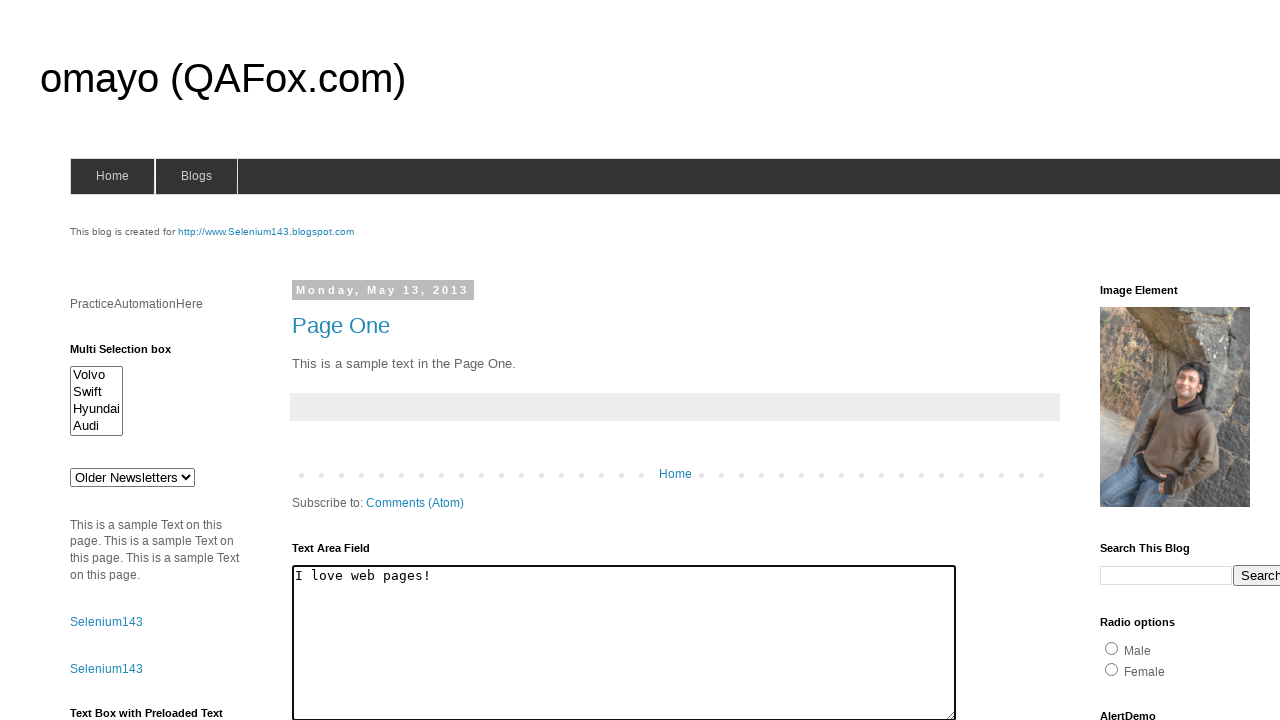

Retrieved text area value for verification
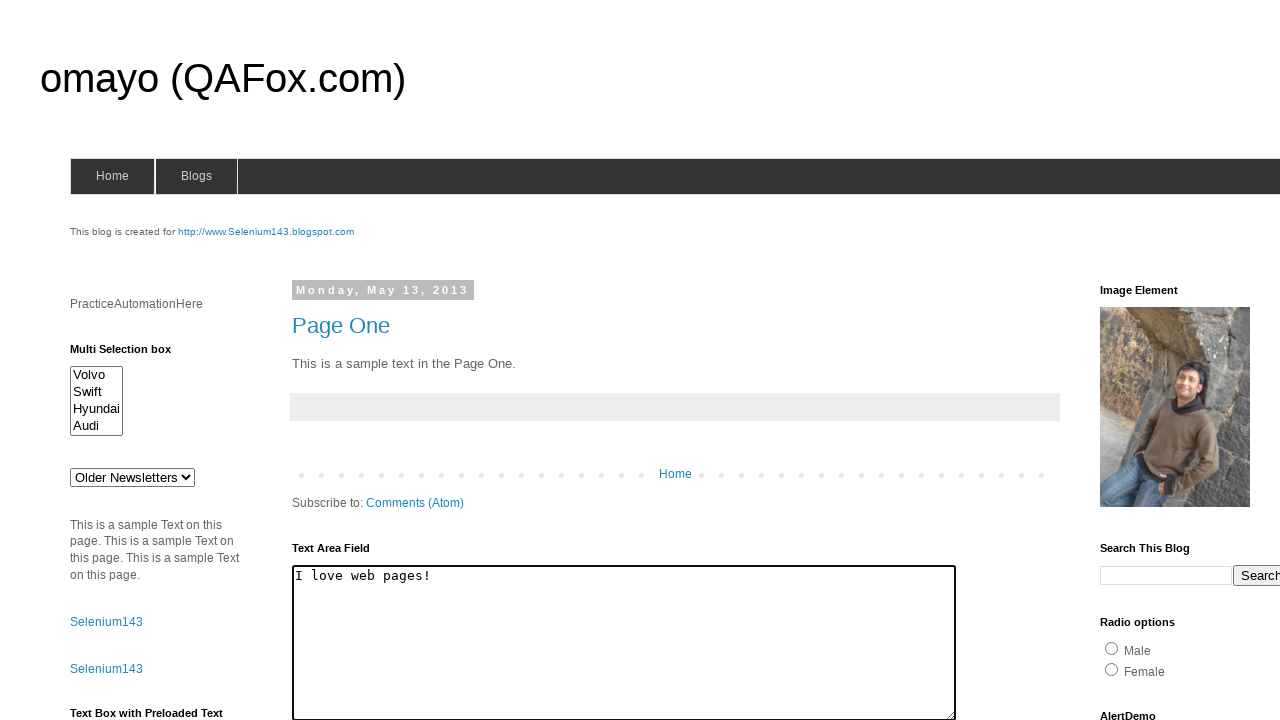

Verified text area contains expected text: 'I love web pages!'
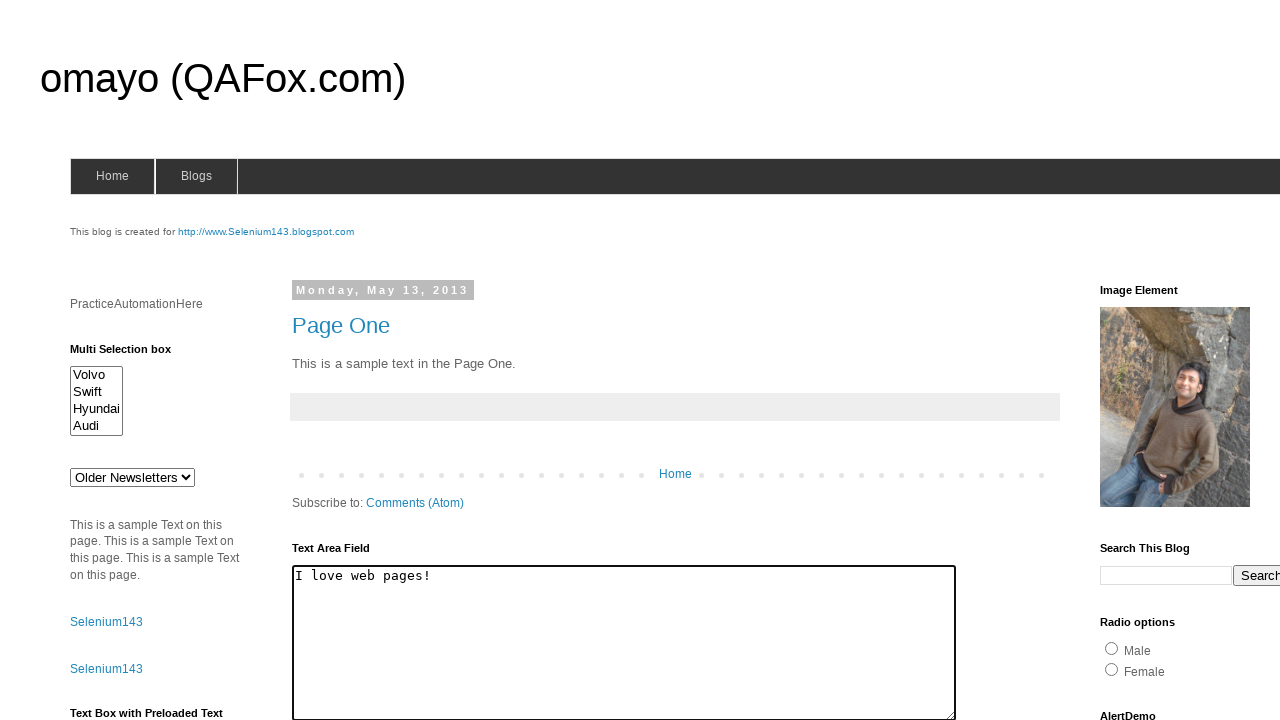

Retrieved page title for verification
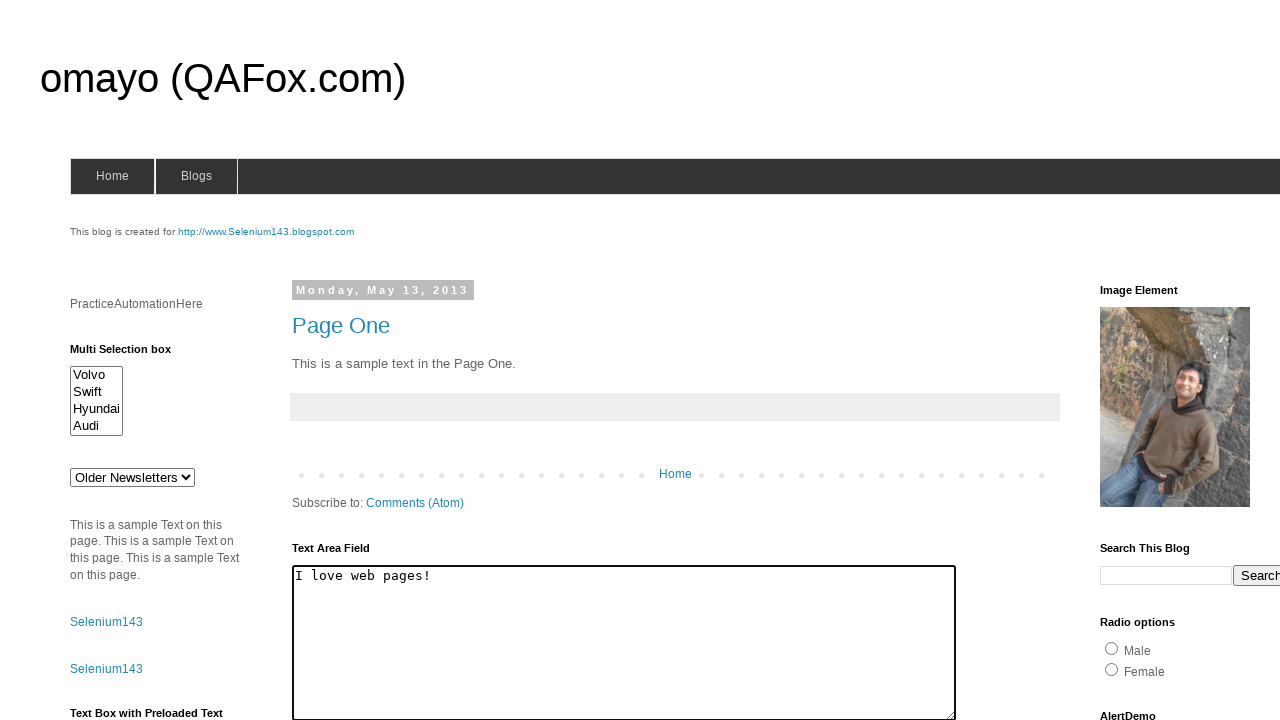

Verified page title matches expected value: 'omayo (QAFox.com)'
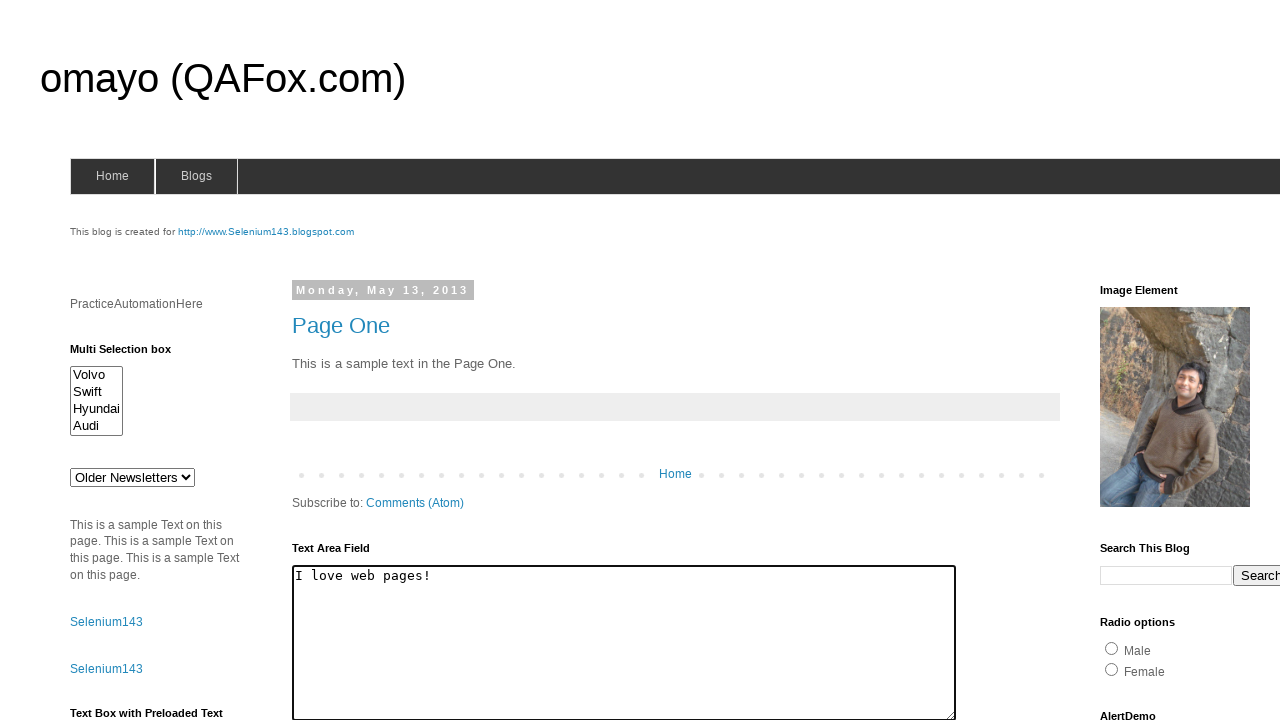

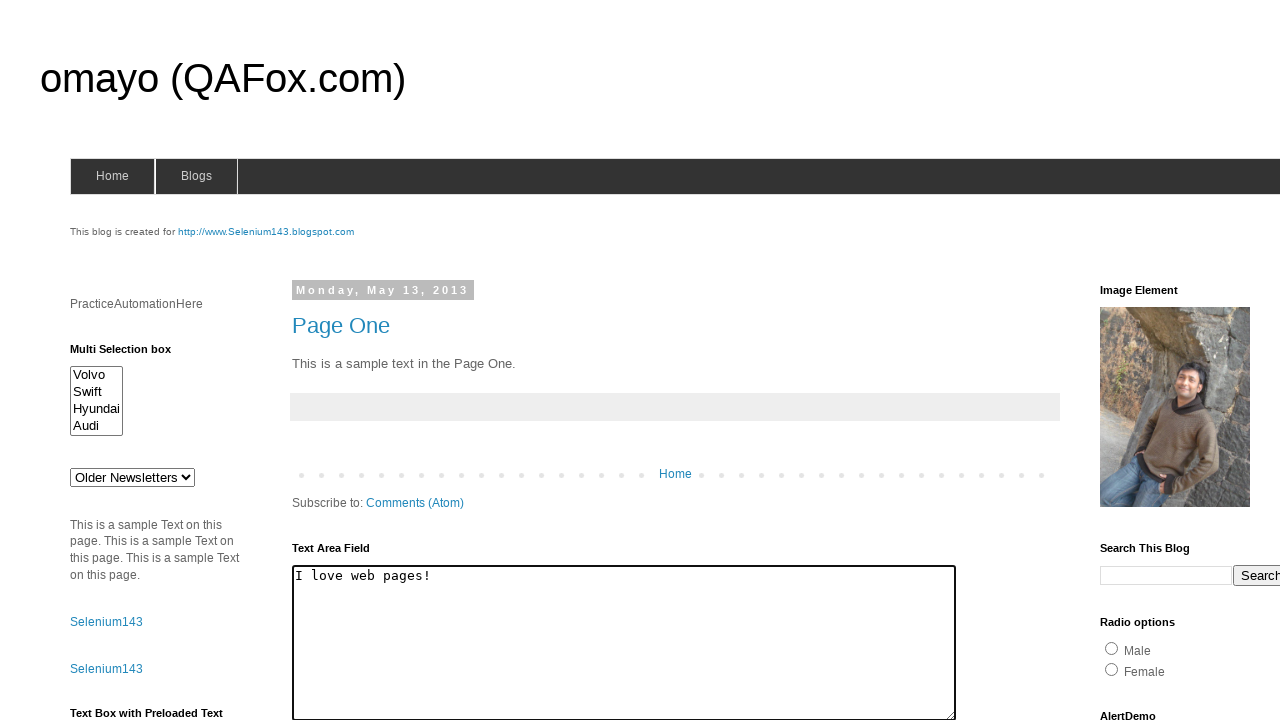